Demonstrates basic browser interactions by navigating to a page, retrieving page information (title, URL, window handles), and clicking a link that opens a new window.

Starting URL: https://opensource-demo.orangehrmlive.com/web/index.php/auth/login

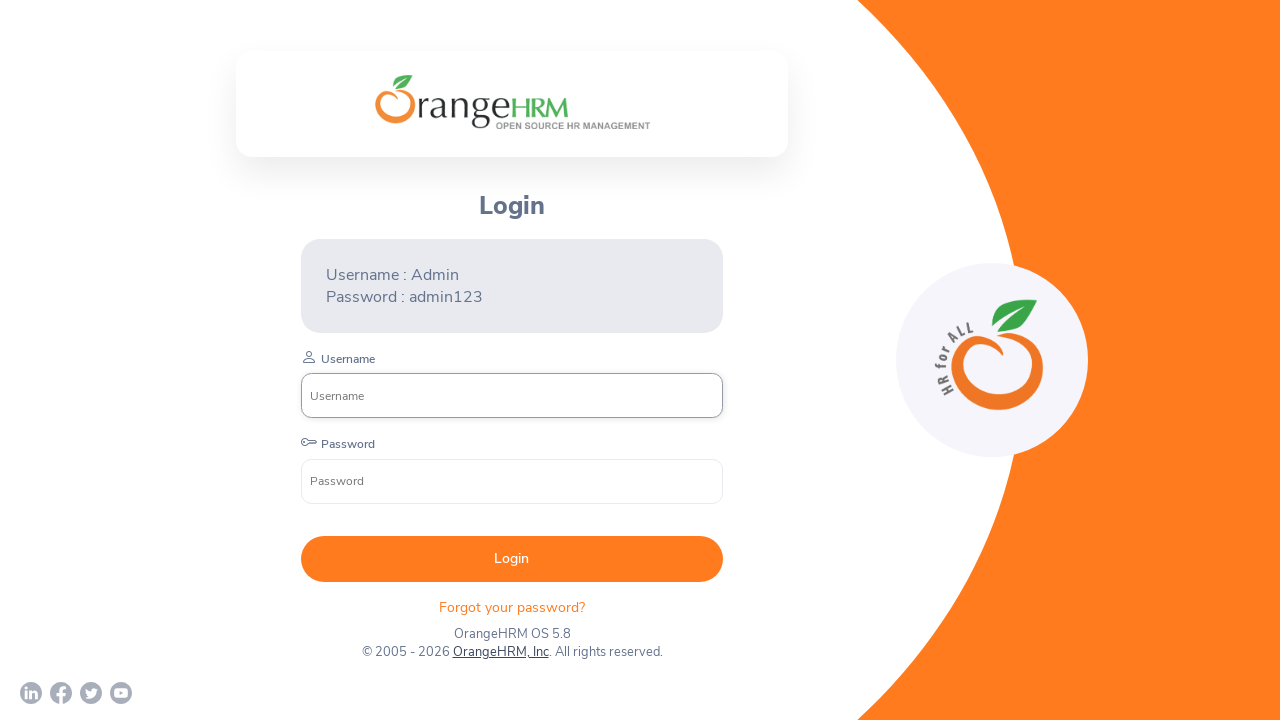

Waited for page to fully load (networkidle state)
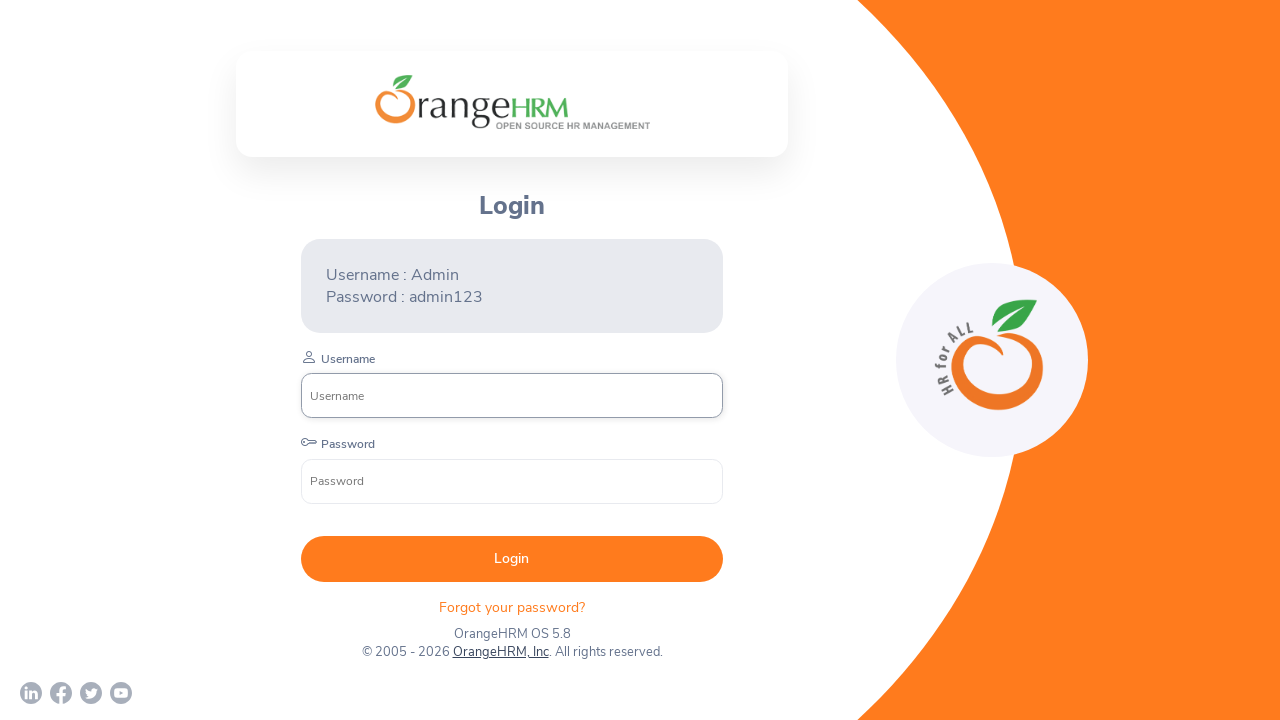

Retrieved and printed page title
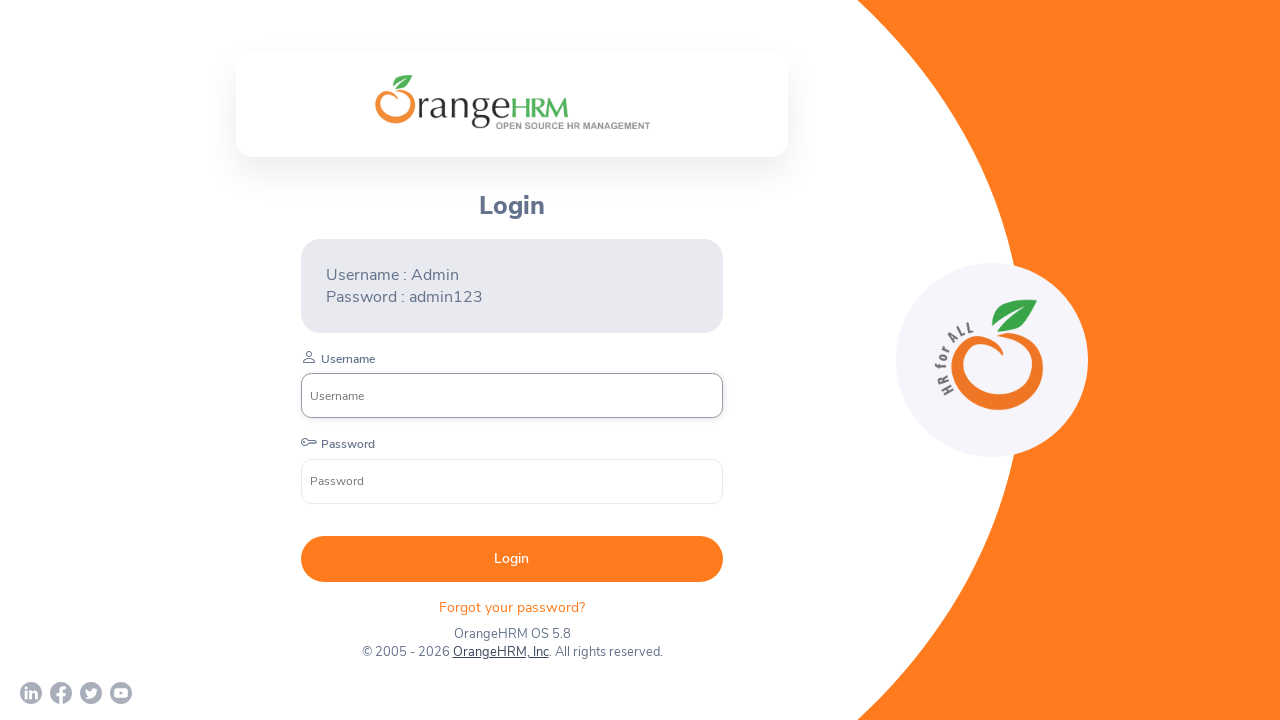

Retrieved and printed current URL
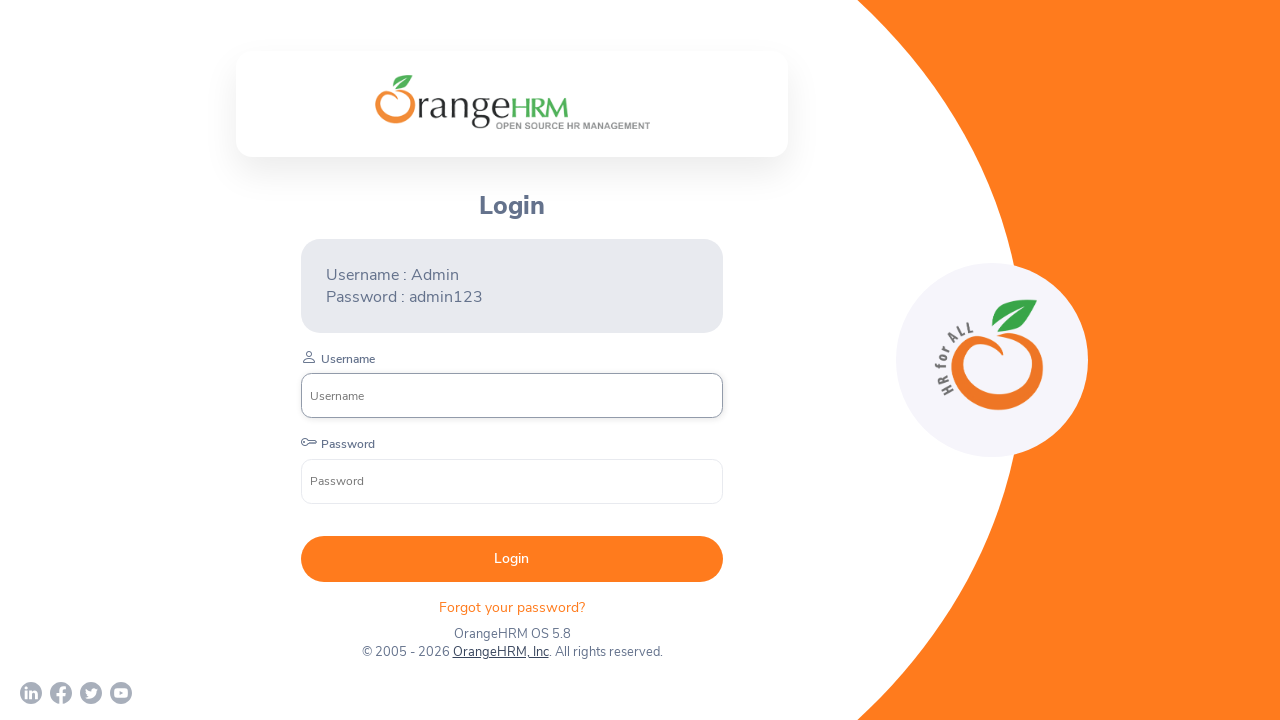

Waited for OrangeHRM, Inc link to be visible
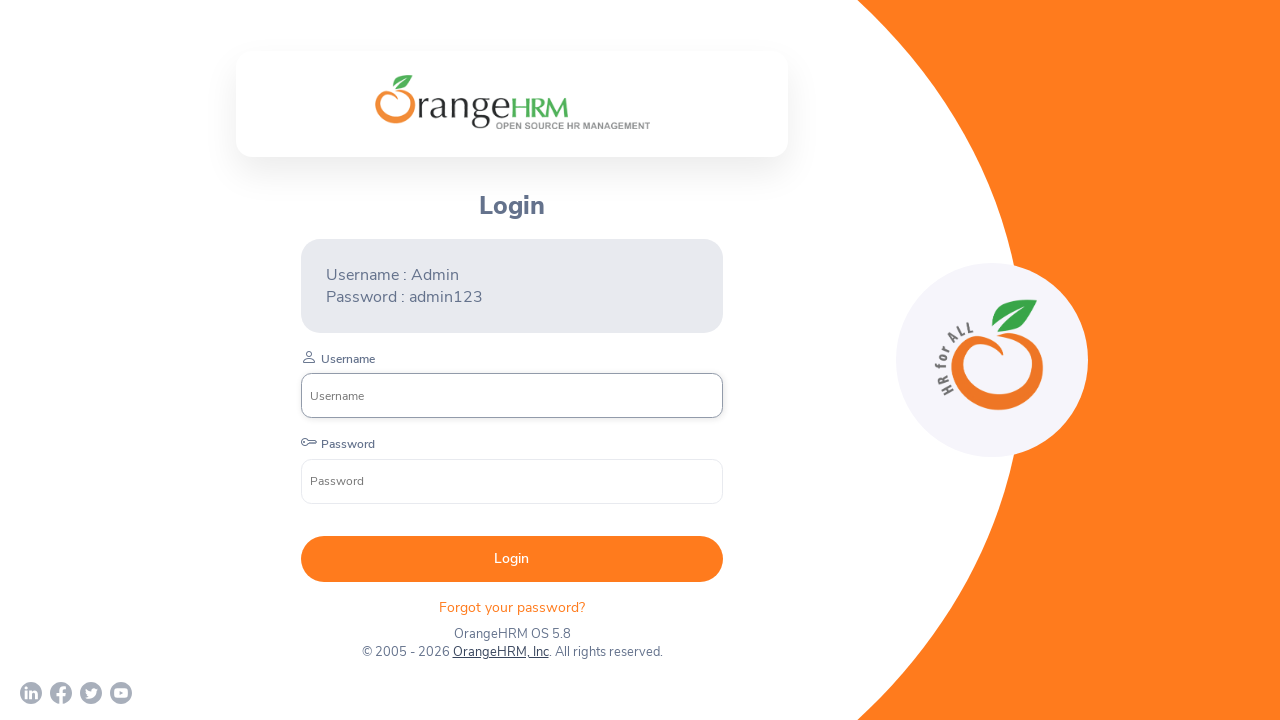

Clicked on OrangeHRM, Inc link to open new window at (500, 652) on text=OrangeHRM, Inc
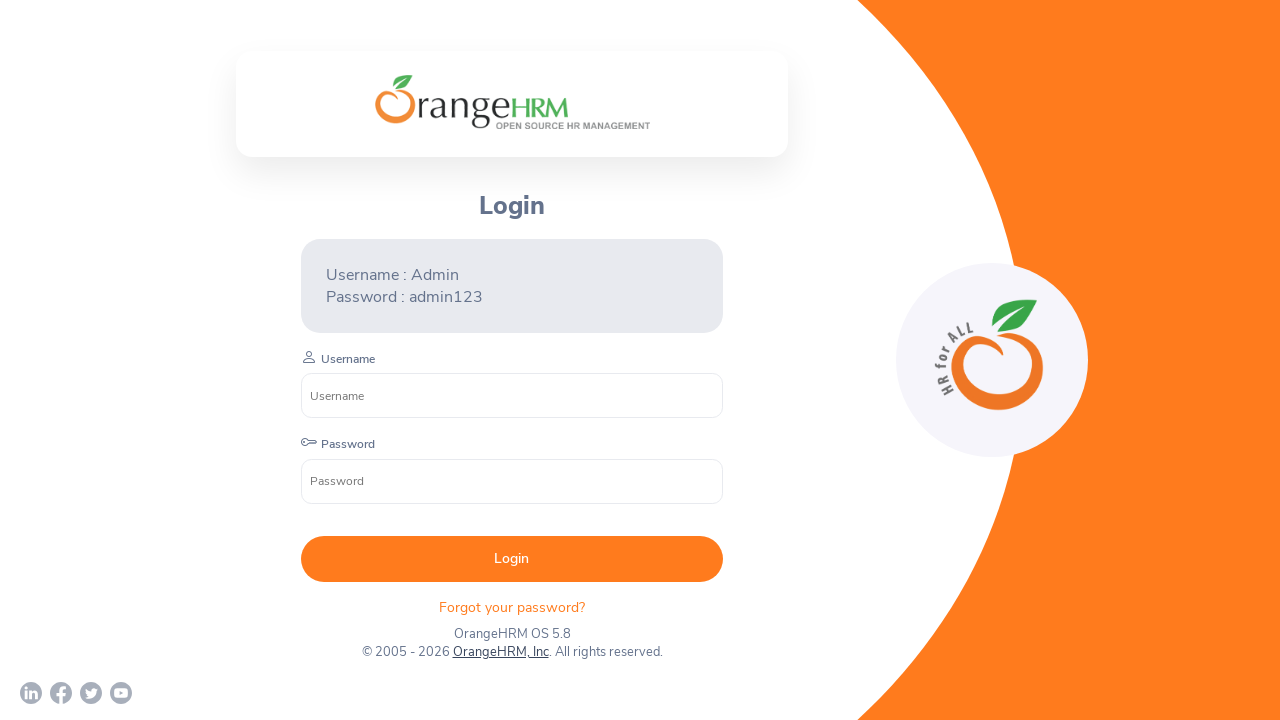

Waited 1 second for new window/tab to open
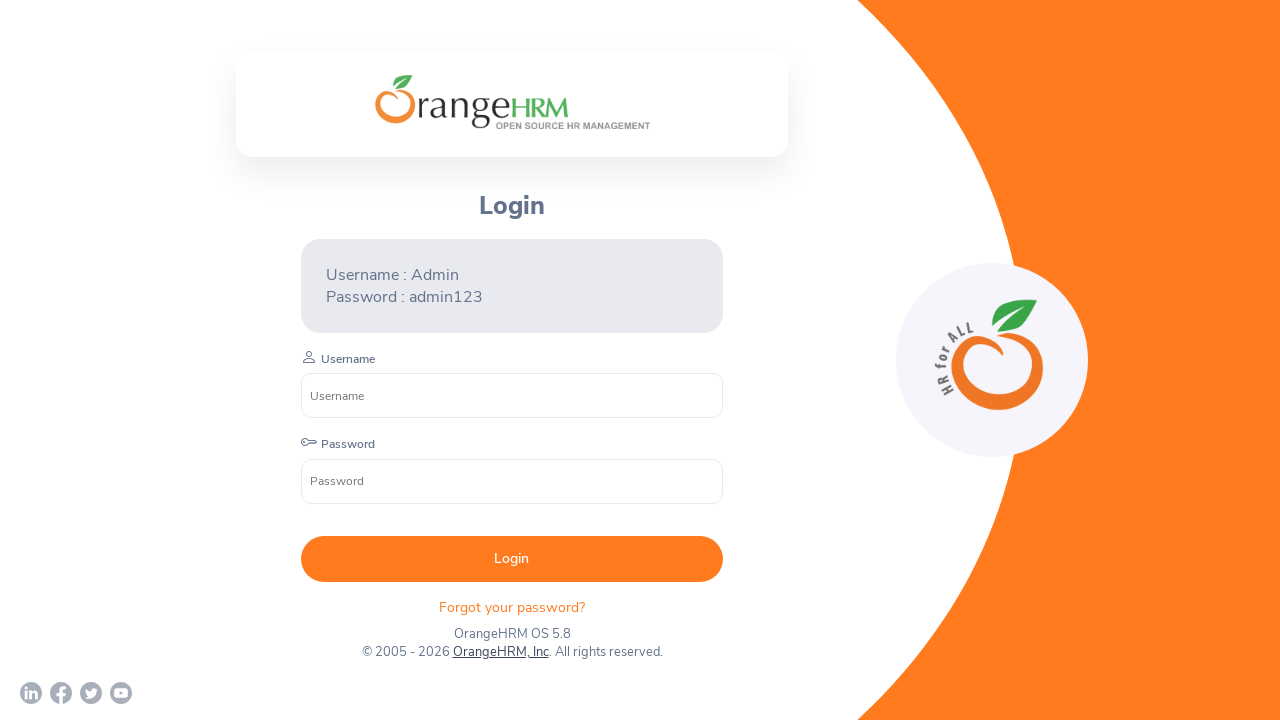

Retrieved all window handles - Total windows: 2
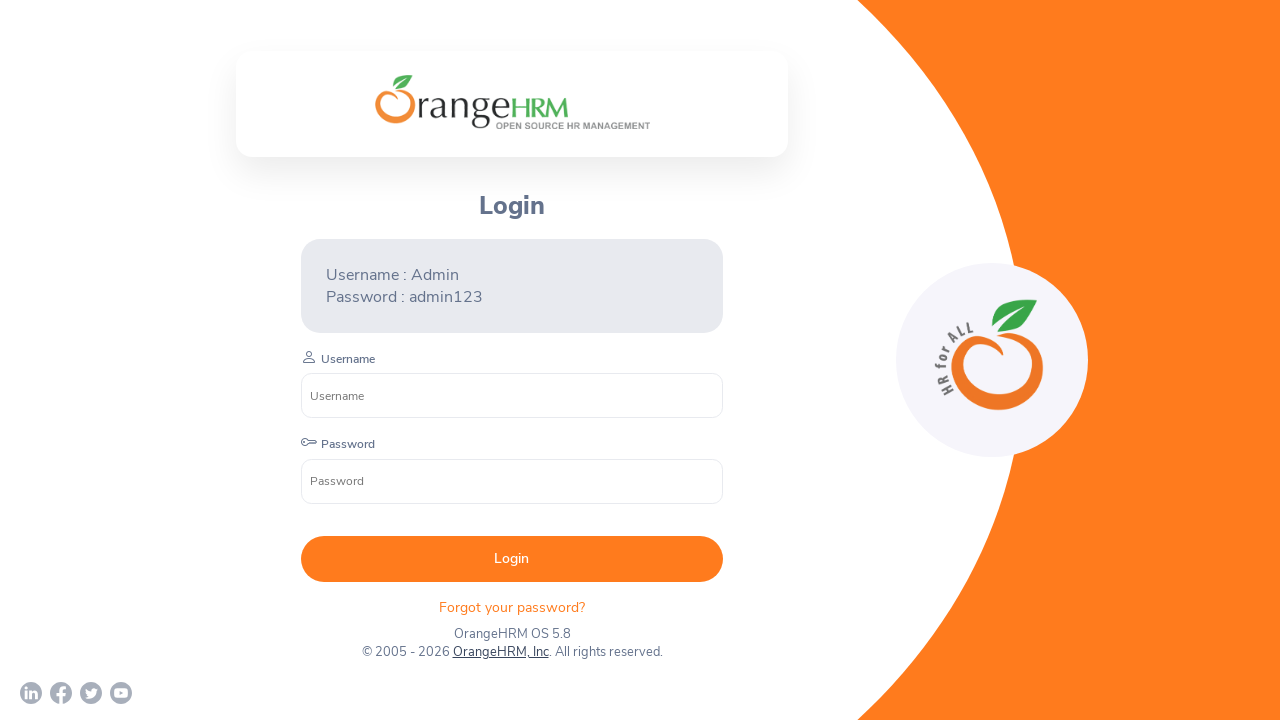

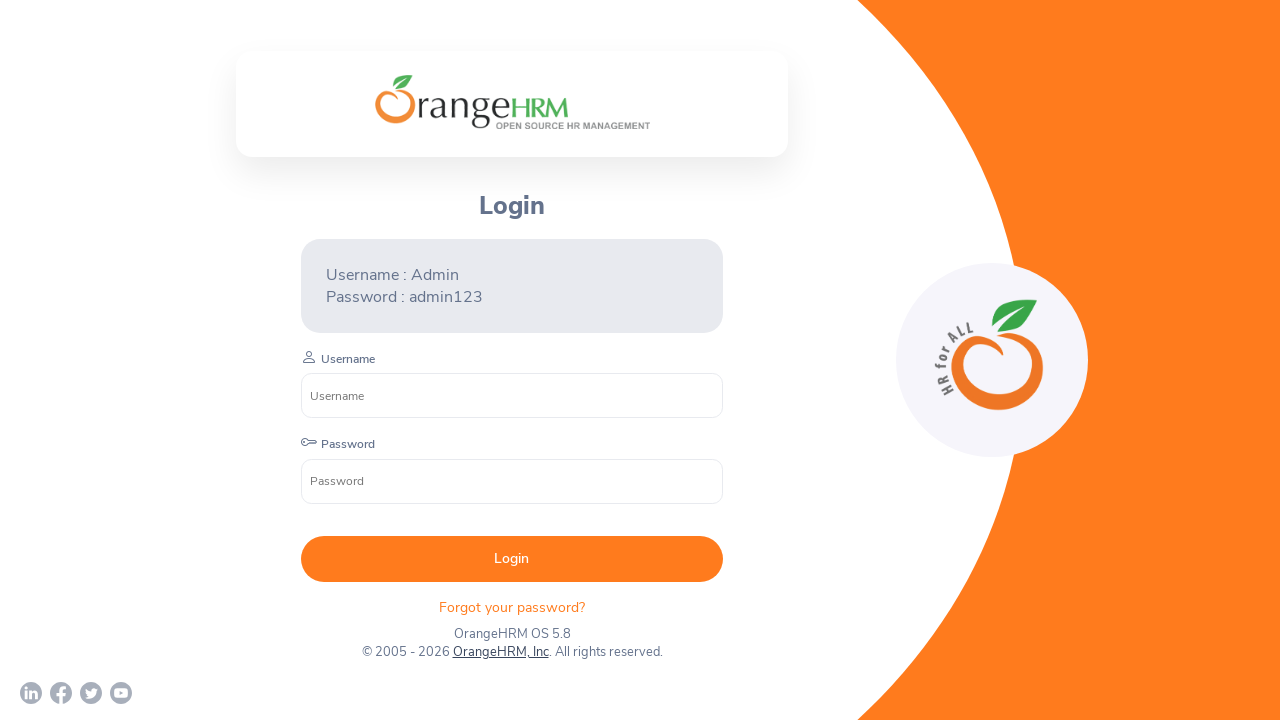